Navigates to CRM Pro website and waits for the page title to contain specific text

Starting URL: https://classic.crmpro.com/

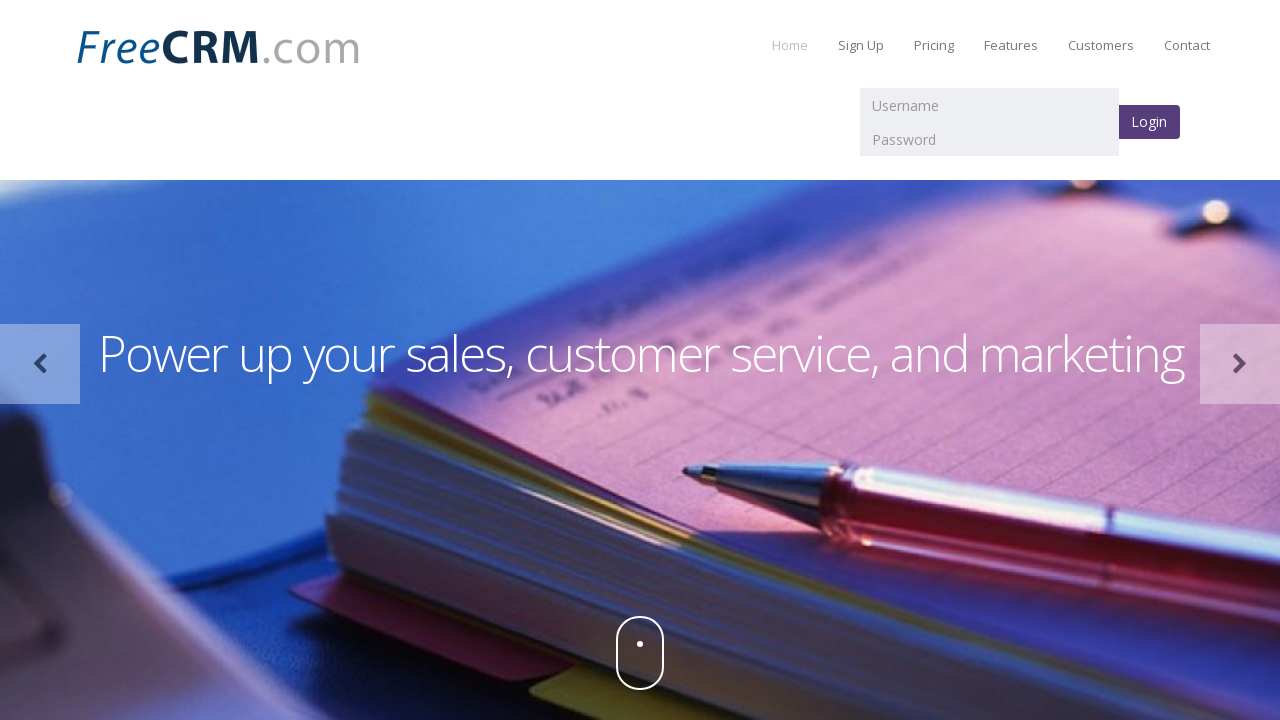

Navigated to CRM Pro website at https://classic.crmpro.com/
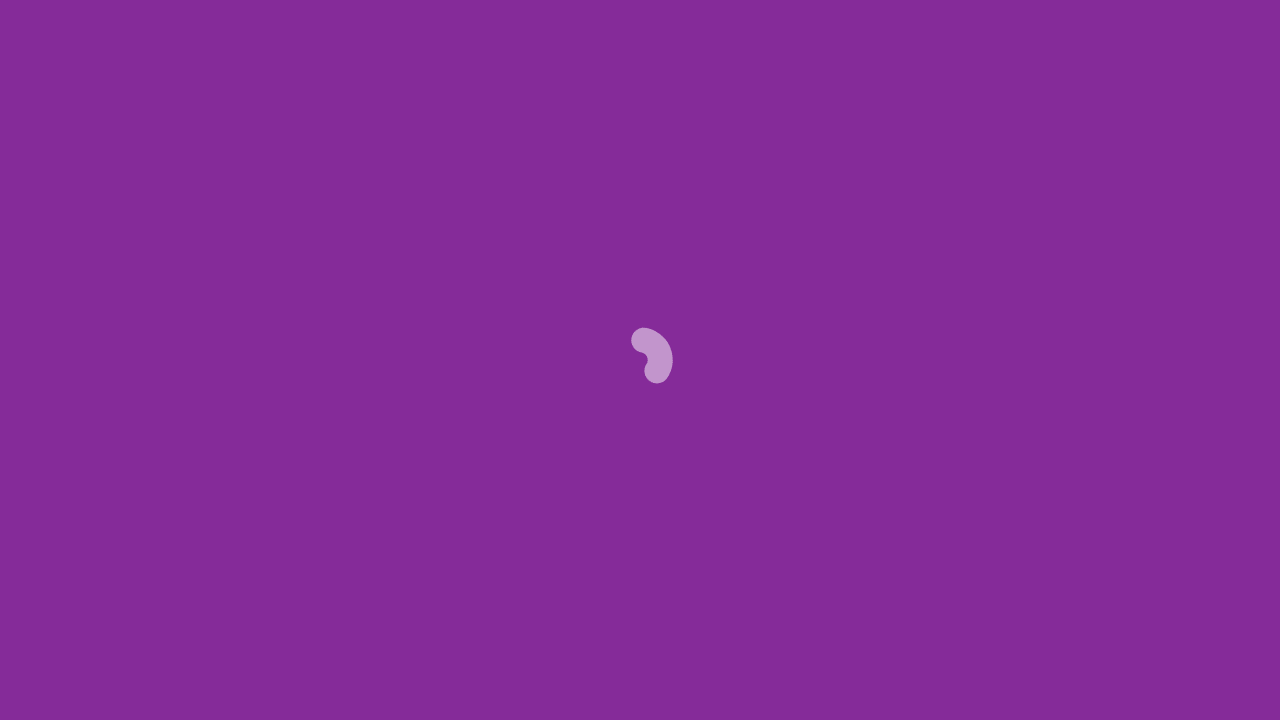

Page title loaded and contains 'Free CRM software for'
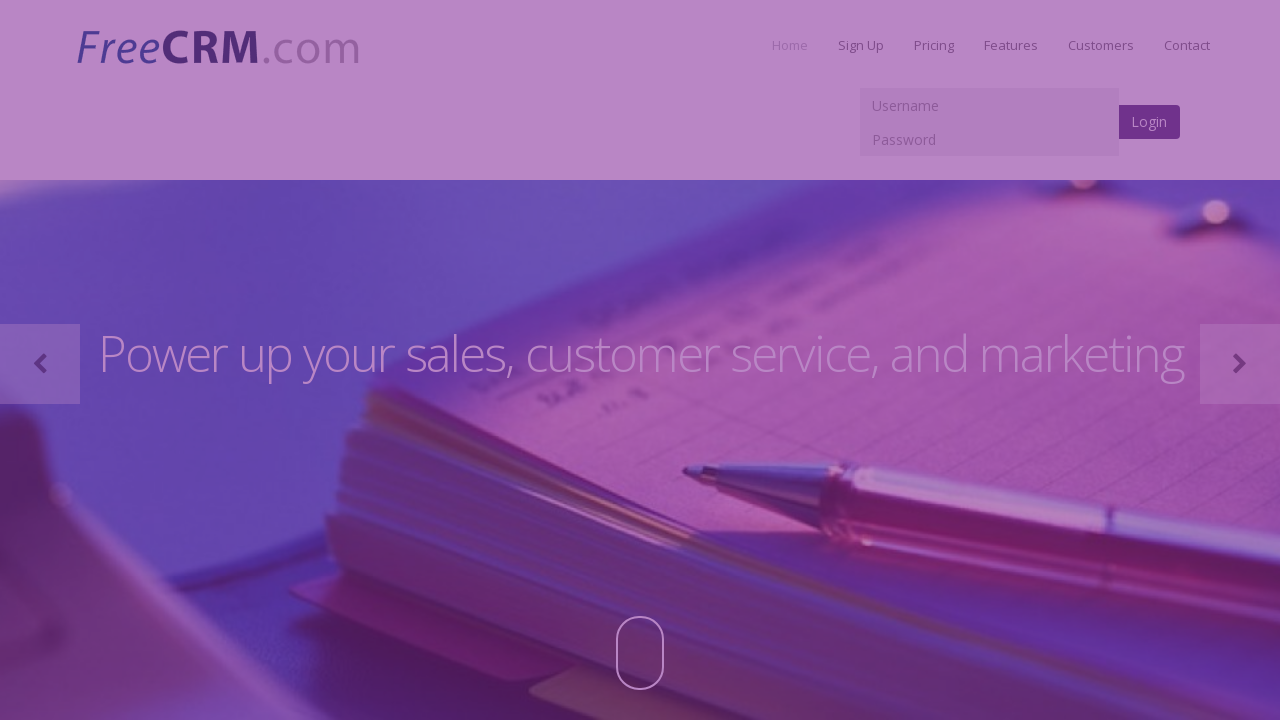

Retrieved page title: Free CRM software for customer relationship management, sales, and support.
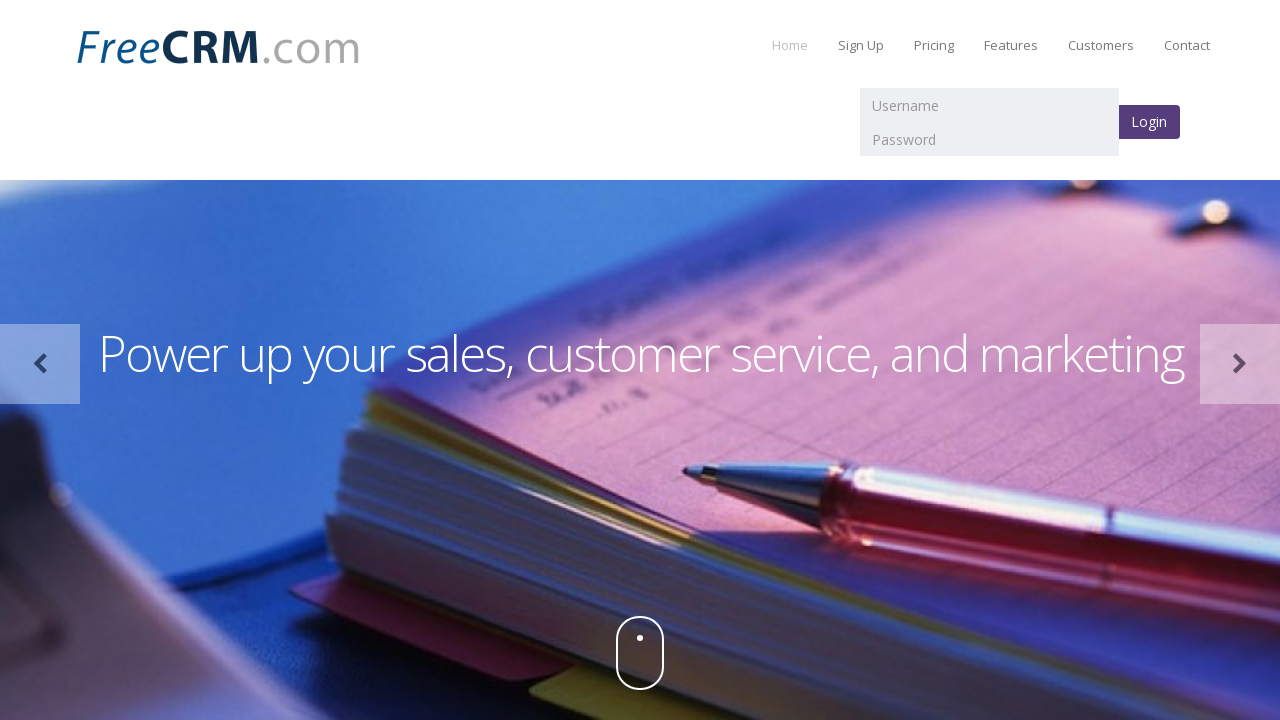

Verified title contains expected text and printed result
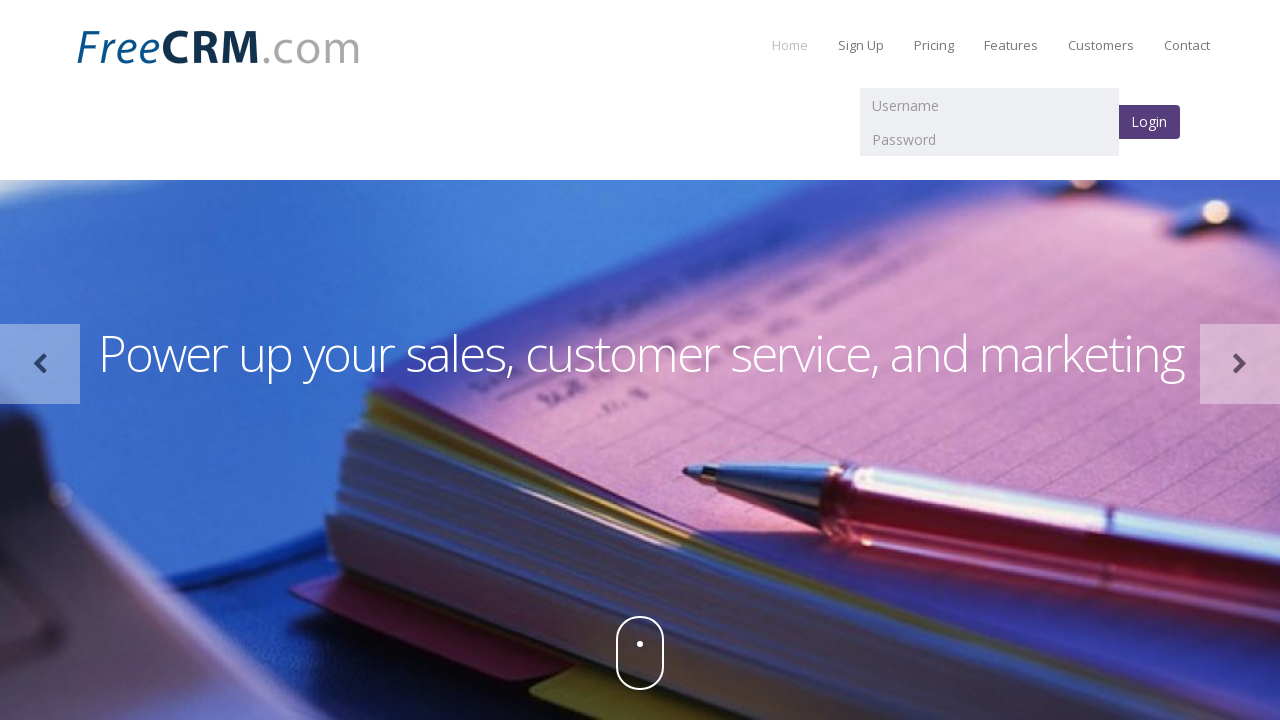

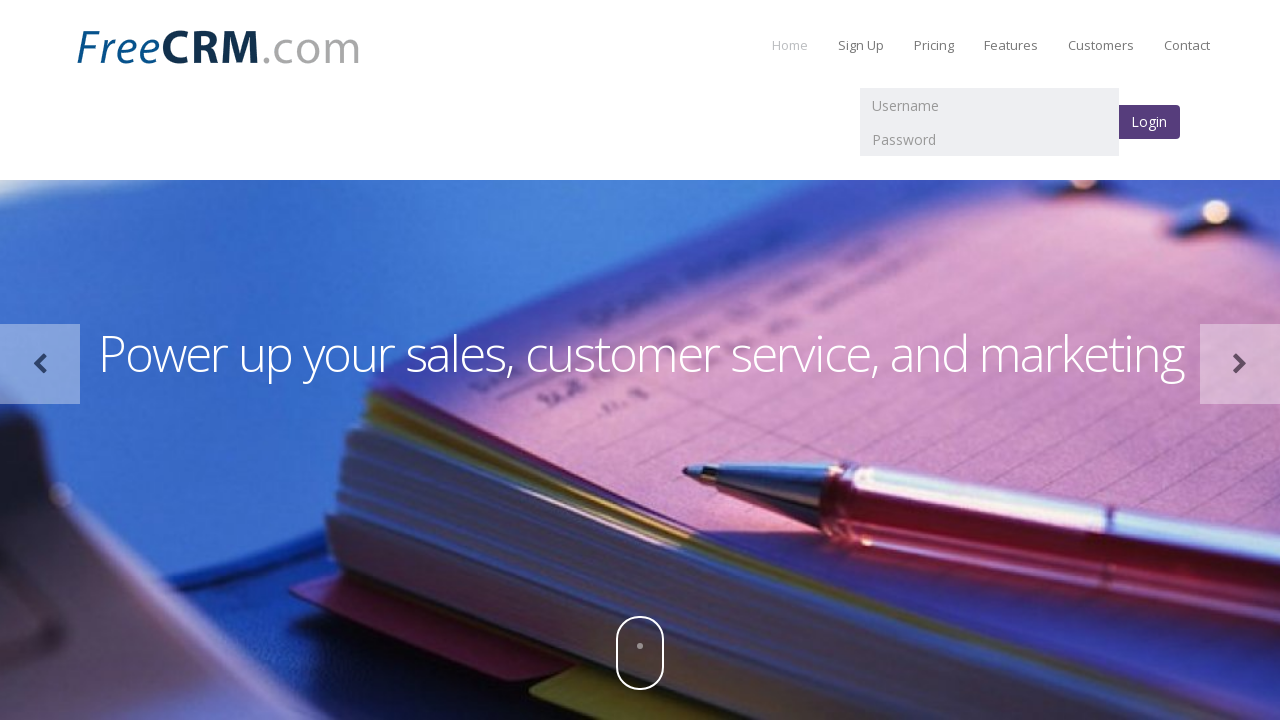